Tests JavaScript alert handling by clicking a button that triggers an alert and then accepting it

Starting URL: http://the-internet.herokuapp.com/javascript_alerts

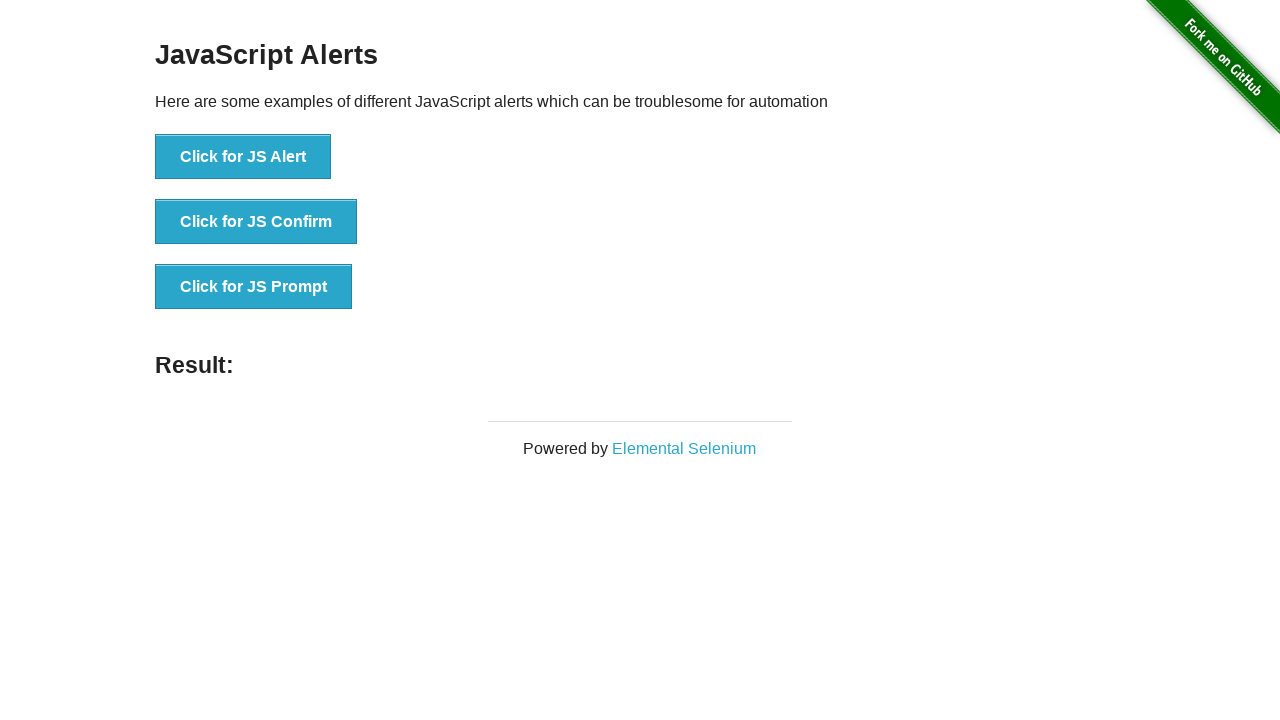

Clicked first button to trigger JavaScript alert at (243, 157) on (//button)[1]
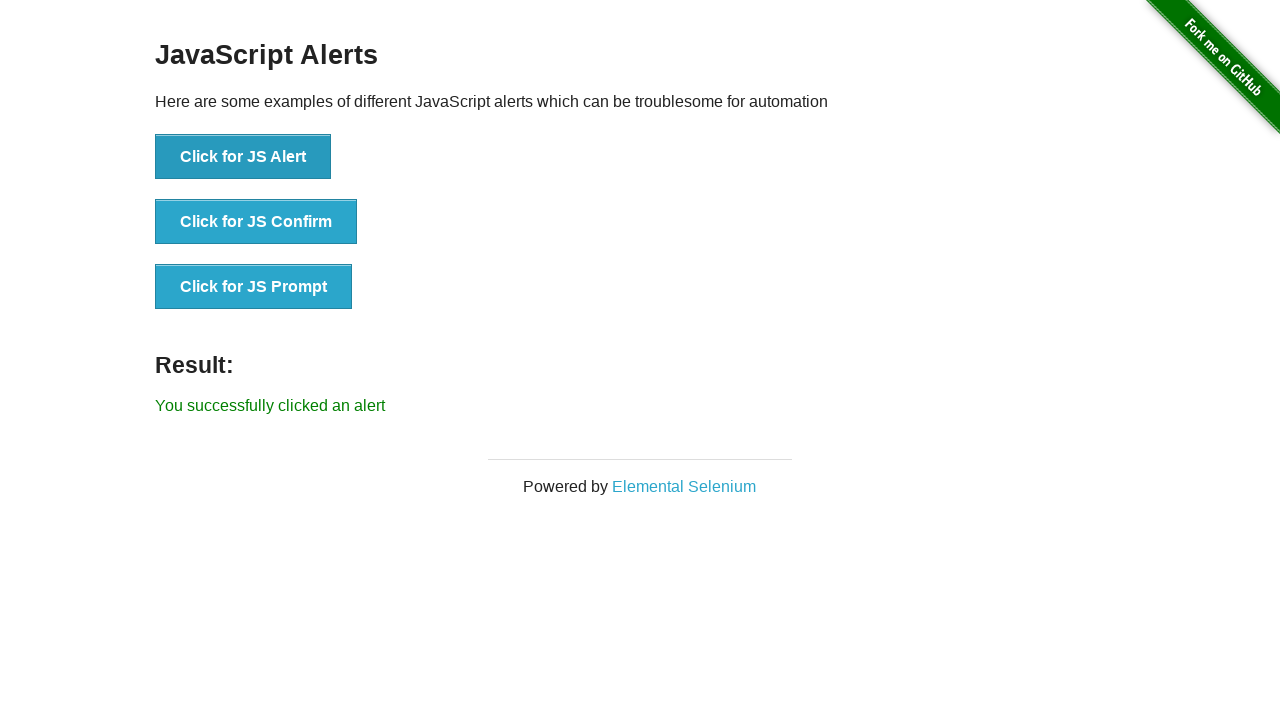

Set up dialog handler to accept alerts
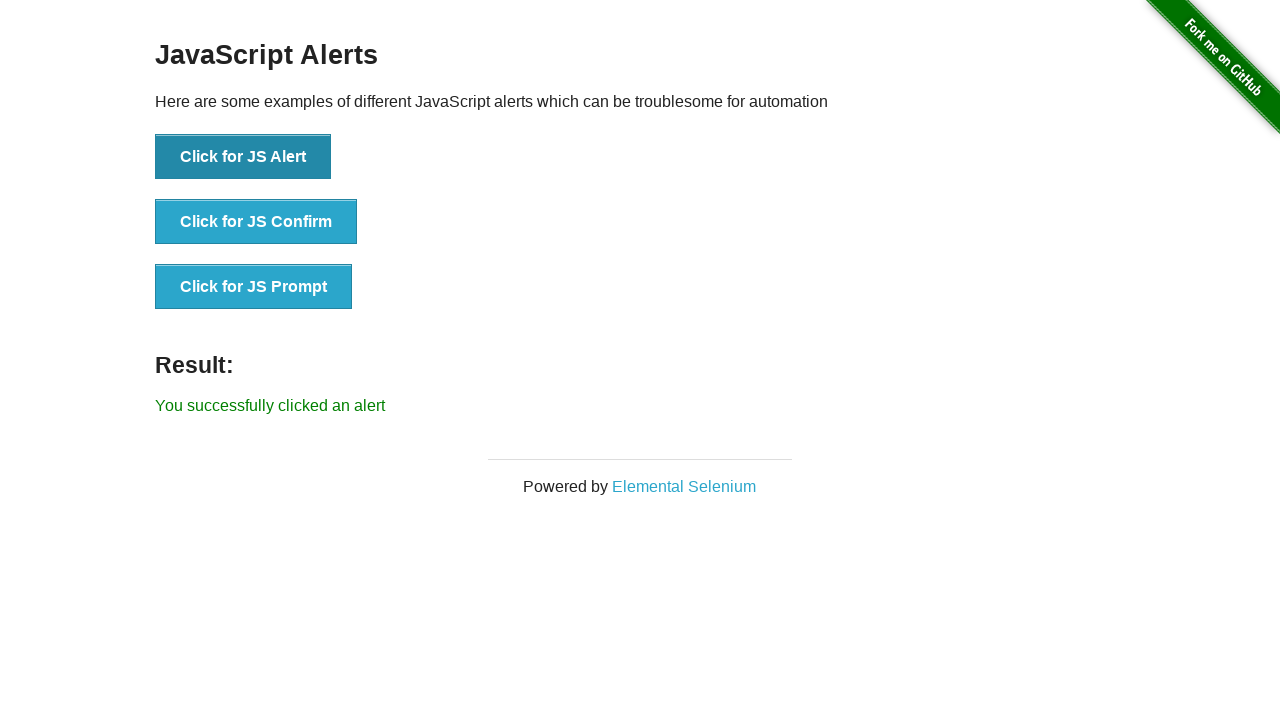

Clicked first button via locator at (243, 157) on button >> nth=0
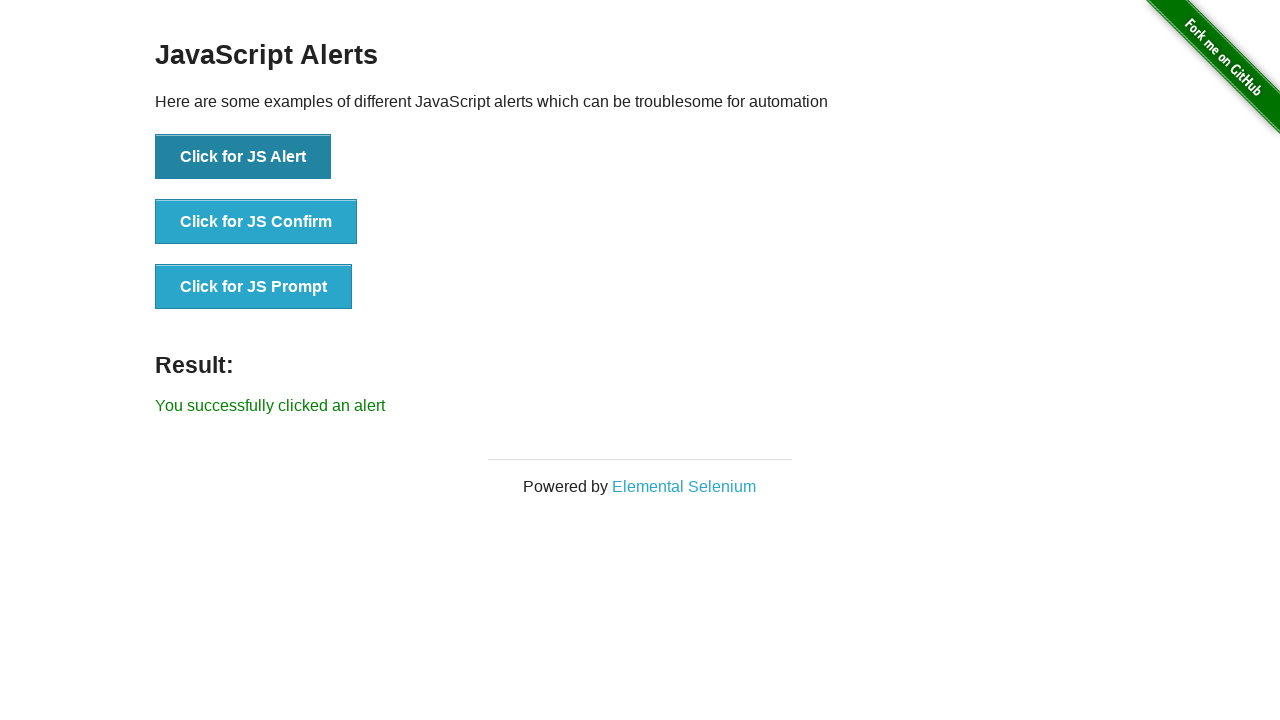

Set up one-time dialog handler to accept next alert
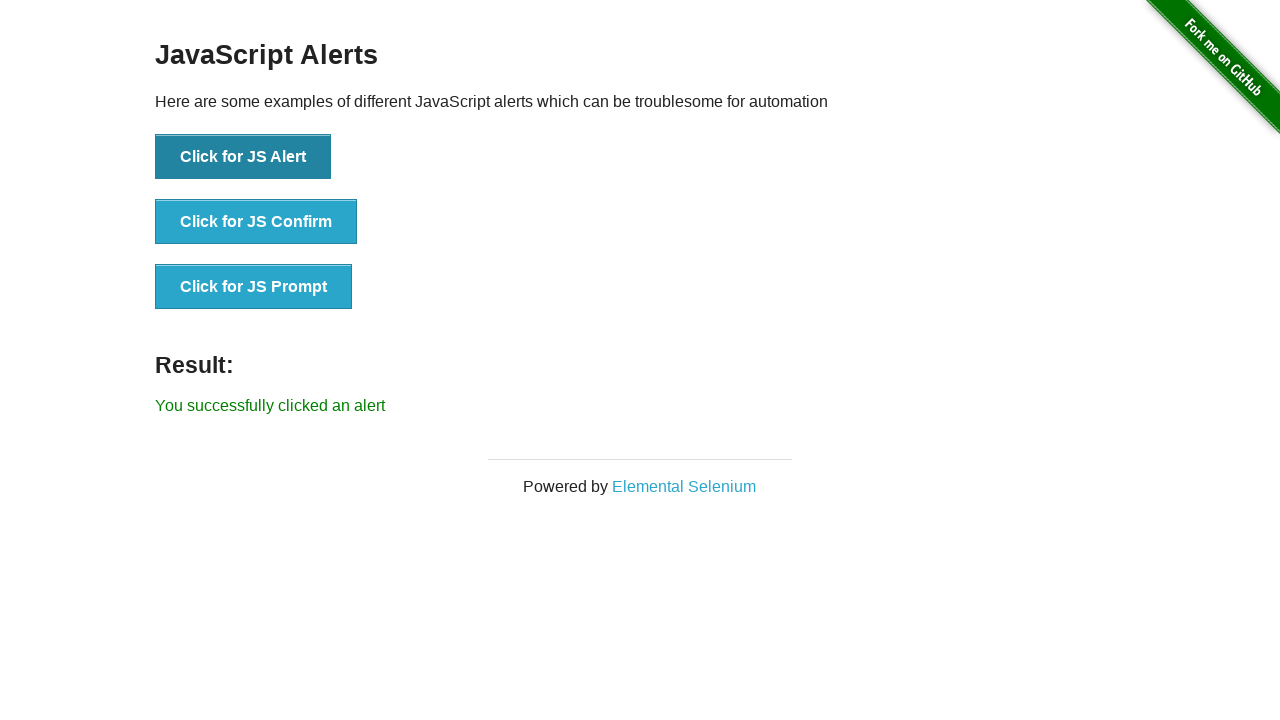

Clicked first button to trigger and accept alert at (243, 157) on button:first-of-type
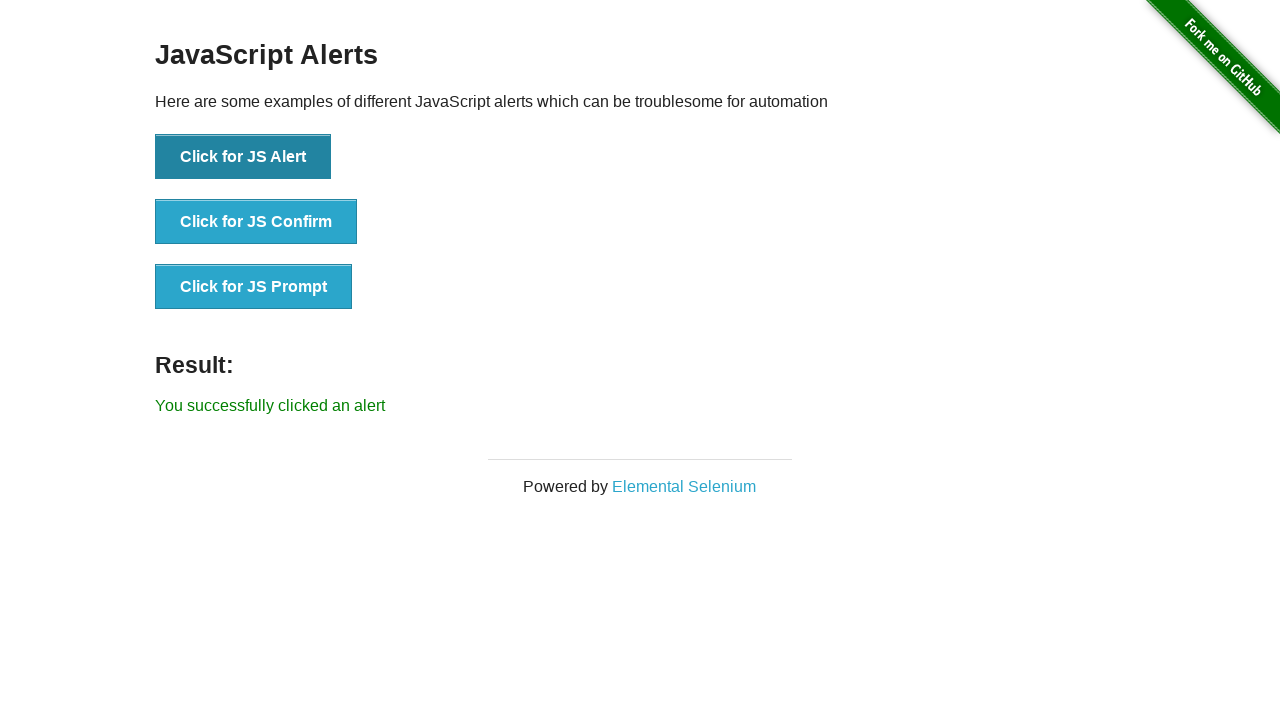

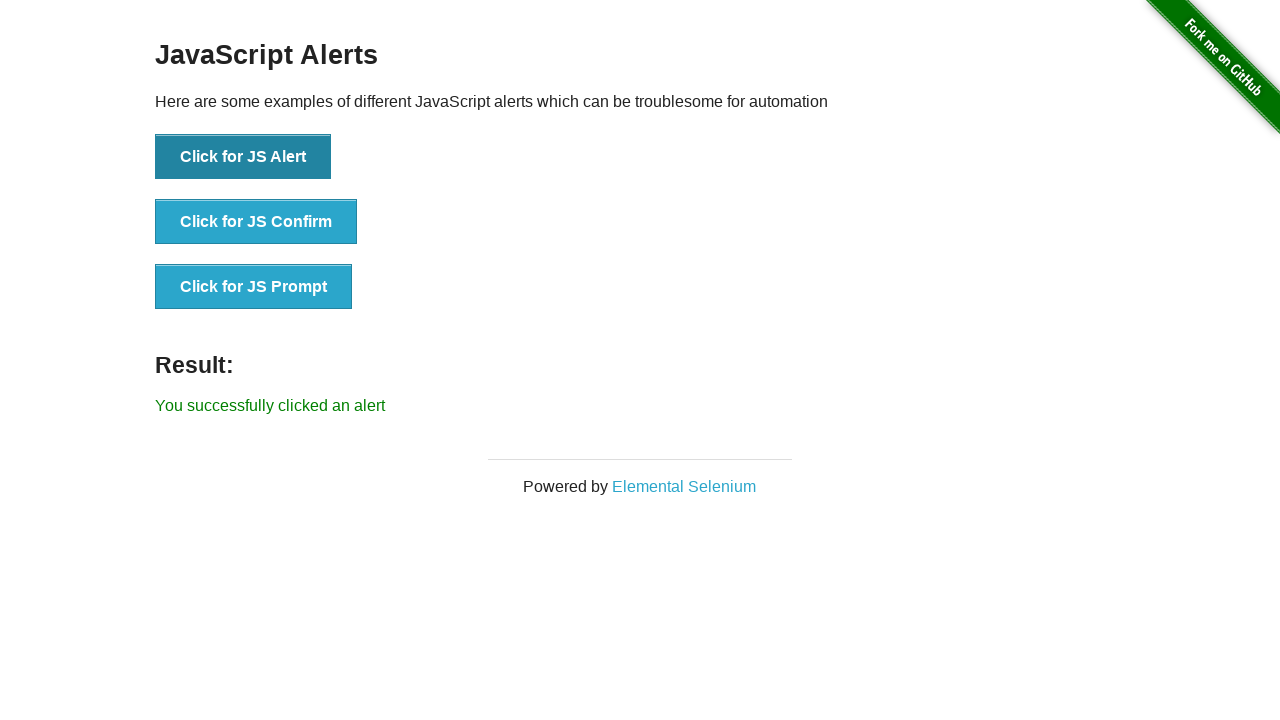